Tests complete form filling by checking multiple checkboxes including newsletter subscription, terms agreement, interests (Sport, Cinema), delivery method radio button, and terms of use after scrolling.

Starting URL: https://osstep.github.io/action_check

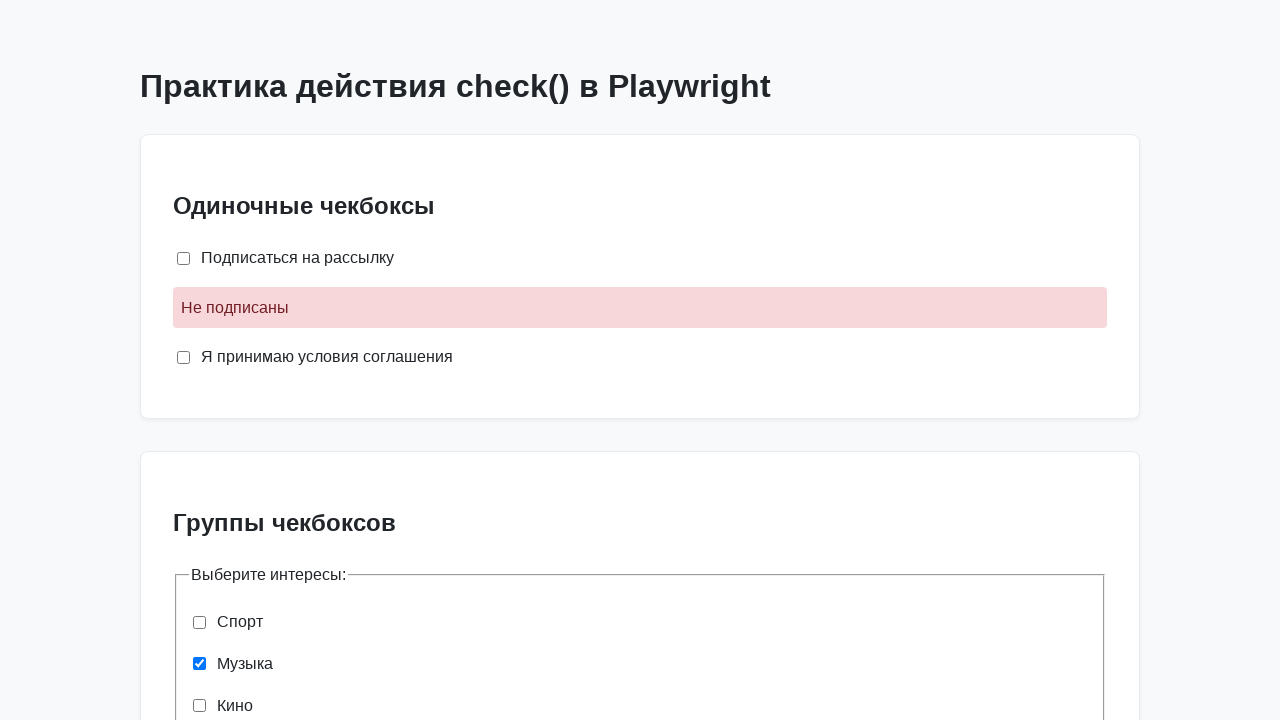

Checked newsletter subscription checkbox at (184, 258) on internal:label="\u041f\u043e\u0434\u043f\u0438\u0441\u0430\u0442\u044c\u0441\u04
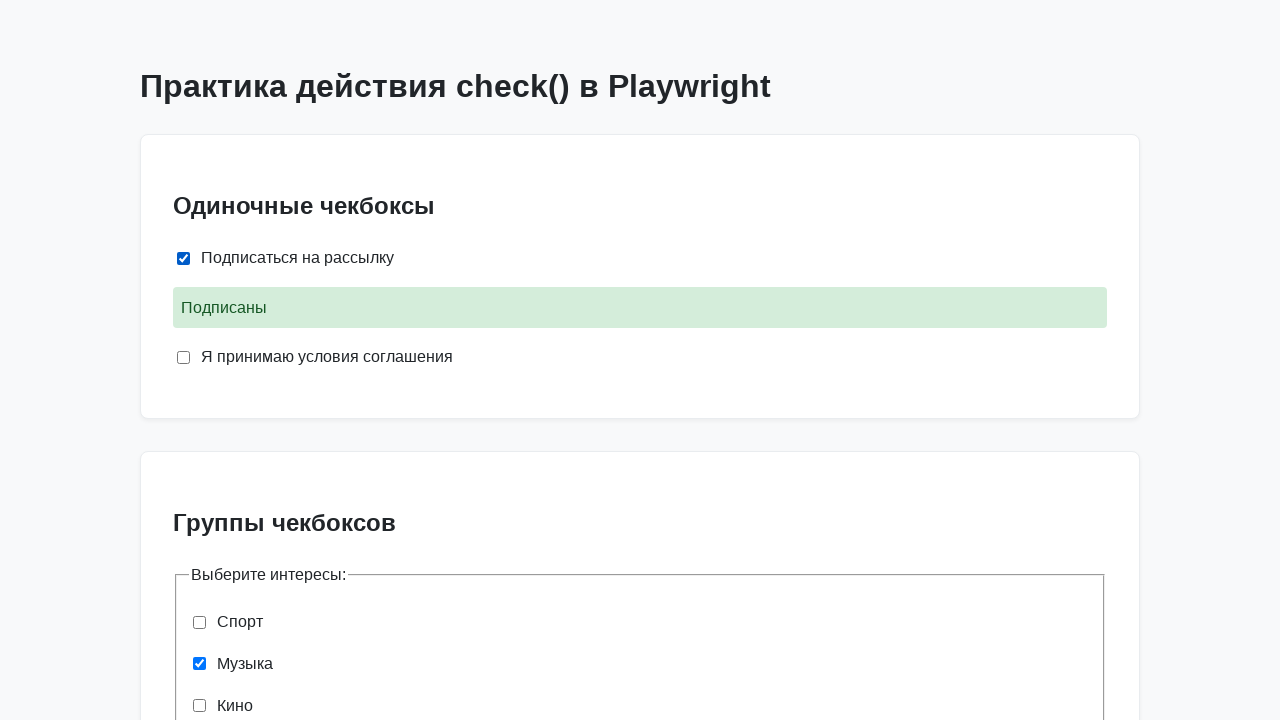

Checked terms of agreement checkbox at (184, 357) on internal:label="\u042f \u043f\u0440\u0438\u043d\u0438\u043c\u0430\u044e \u0443\u
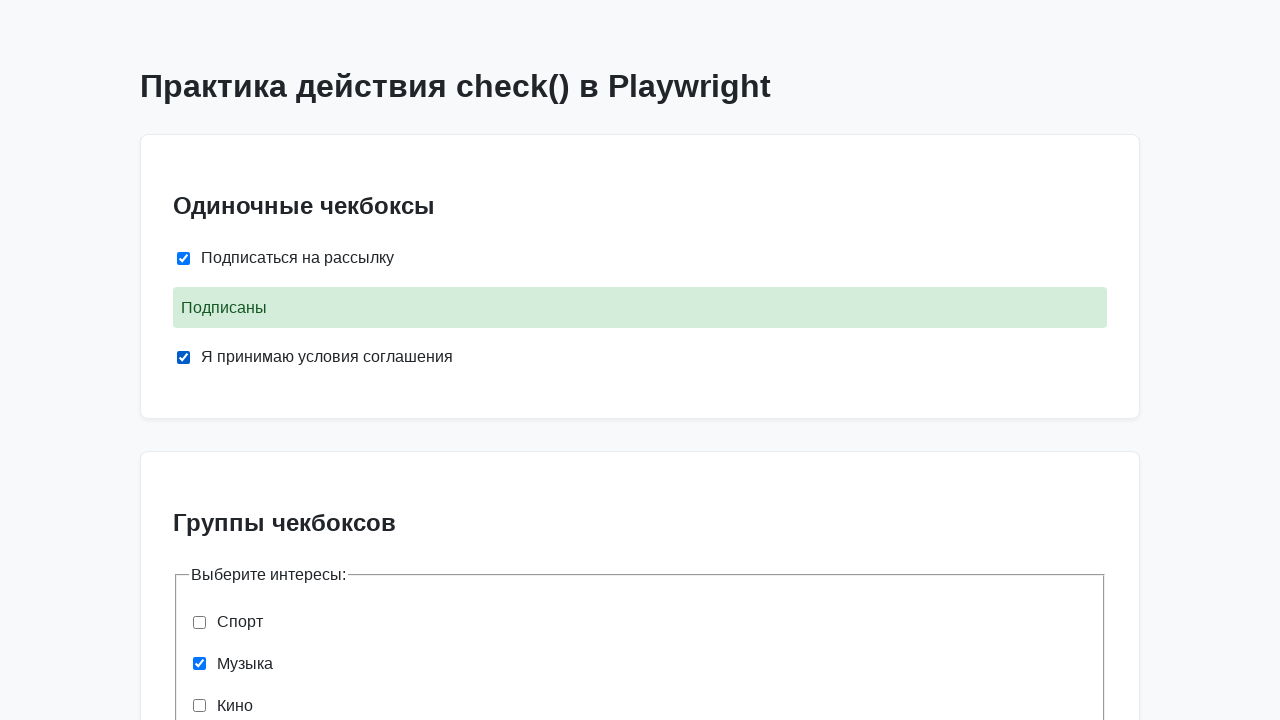

Checked Sport interest checkbox at (200, 622) on internal:label="\u0421\u043f\u043e\u0440\u0442"i
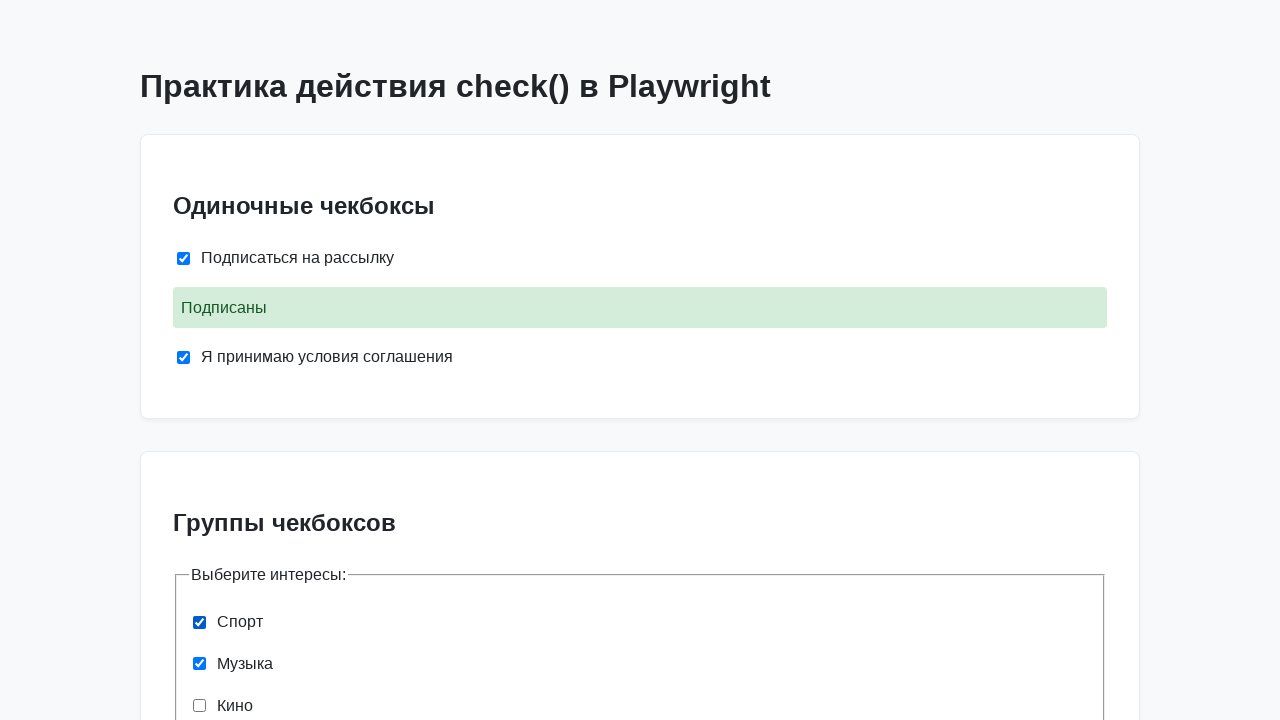

Checked Cinema interest checkbox at (200, 705) on internal:label="\u041a\u0438\u043d\u043e"i
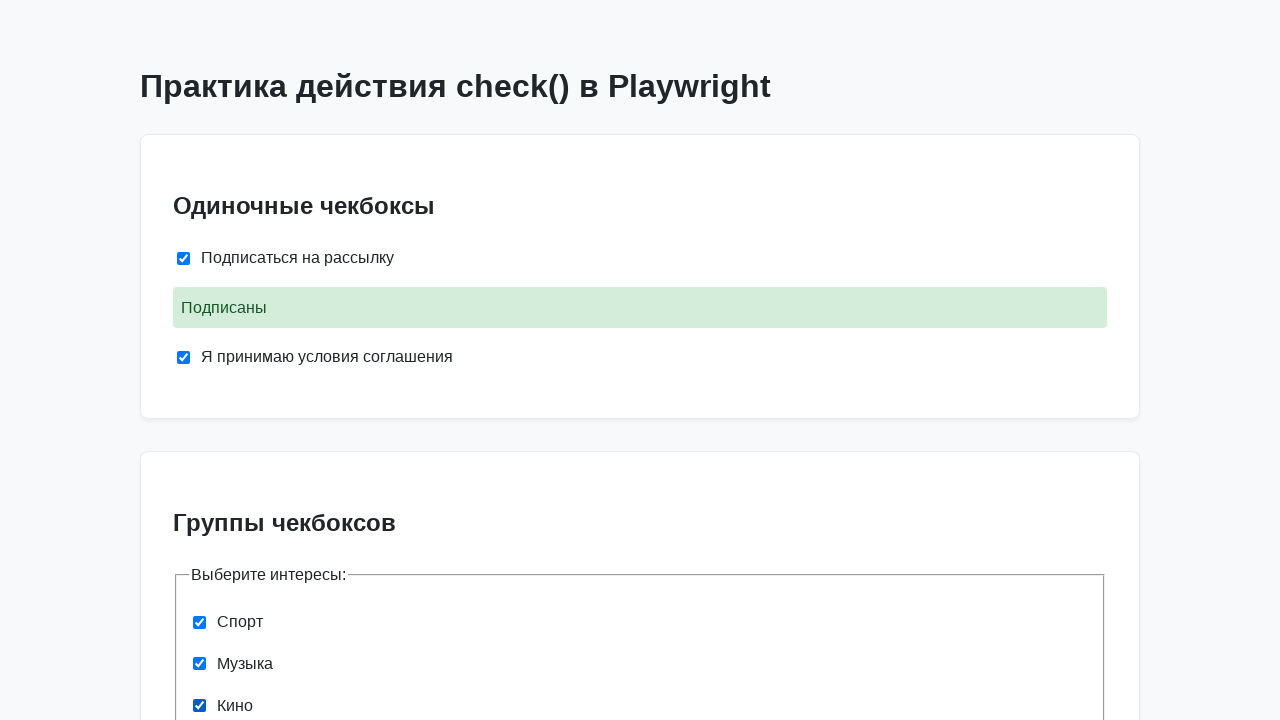

Unchecked Music interest checkbox at (200, 664) on internal:label="\u041c\u0443\u0437\u044b\u043a\u0430"i
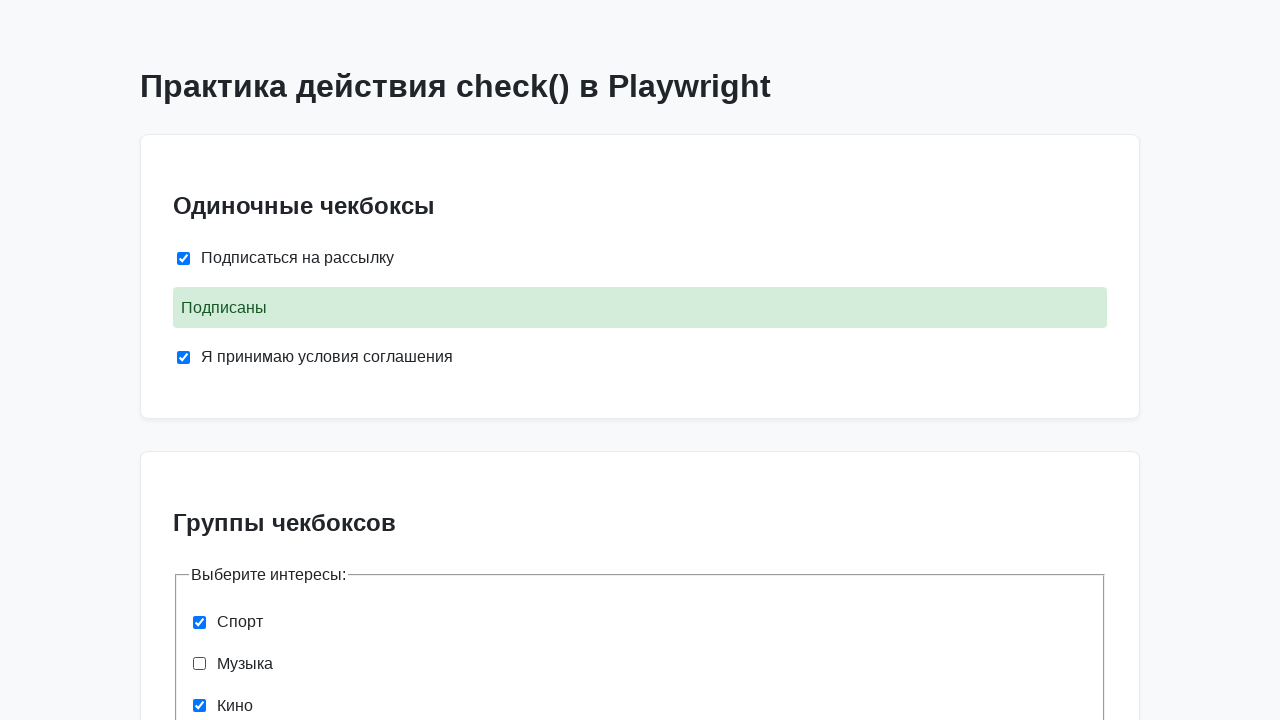

Selected Почта России delivery method radio button at (200, 360) on internal:label="\u041f\u043e\u0447\u0442\u0430 \u0420\u043e\u0441\u0441\u0438\u0
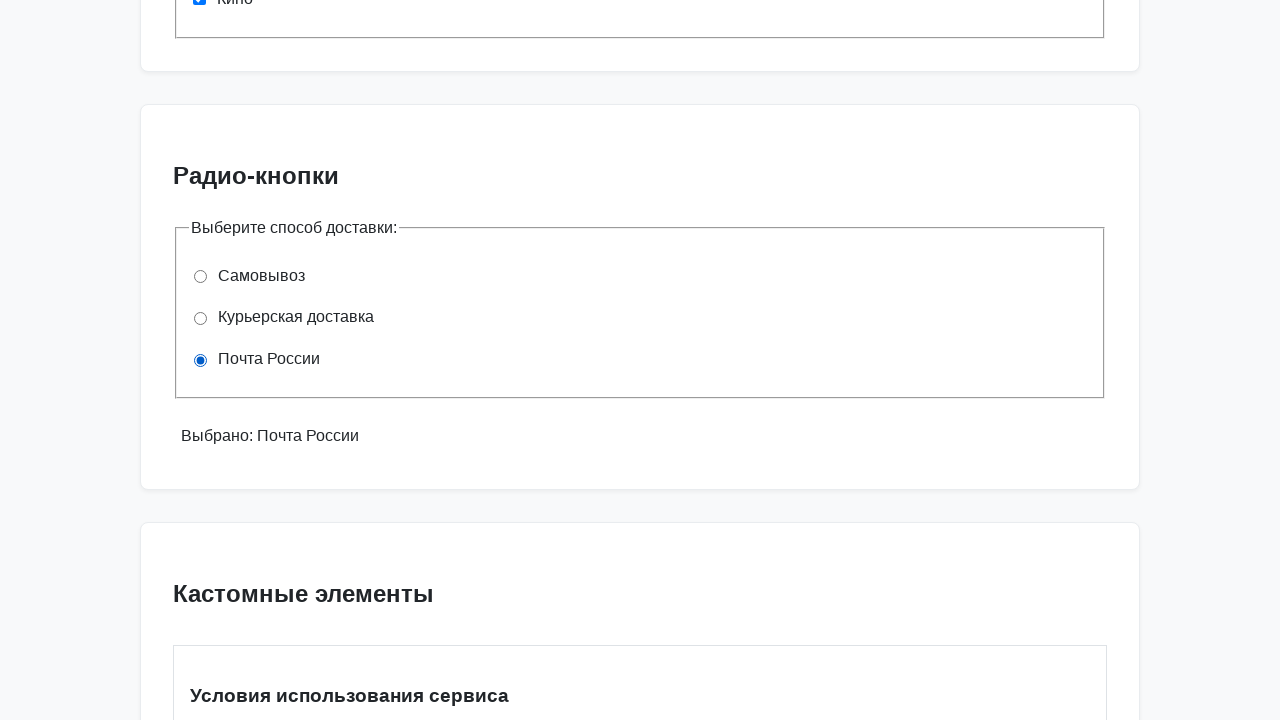

Scrolled to terms of use container
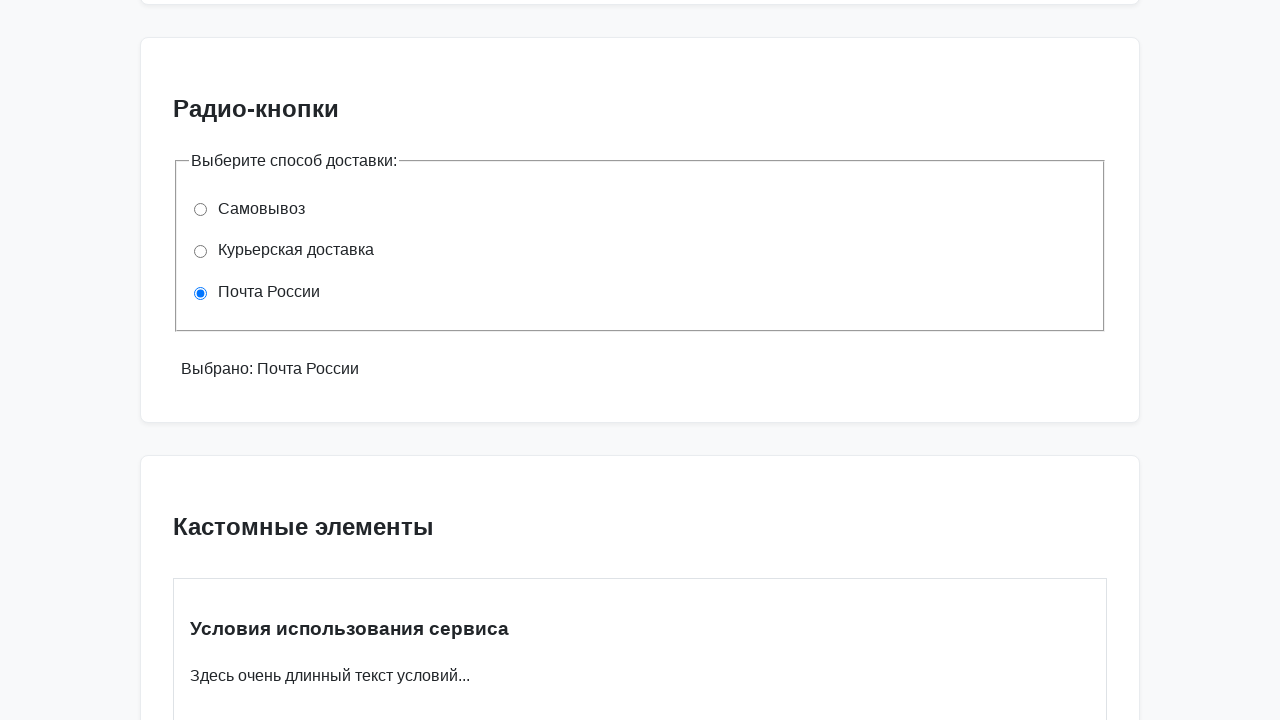

Checked terms of use checkbox at (184, 360) on internal:label="\u042f \u043f\u0440\u043e\u0447\u0438\u0442\u0430\u043b \u0438 \
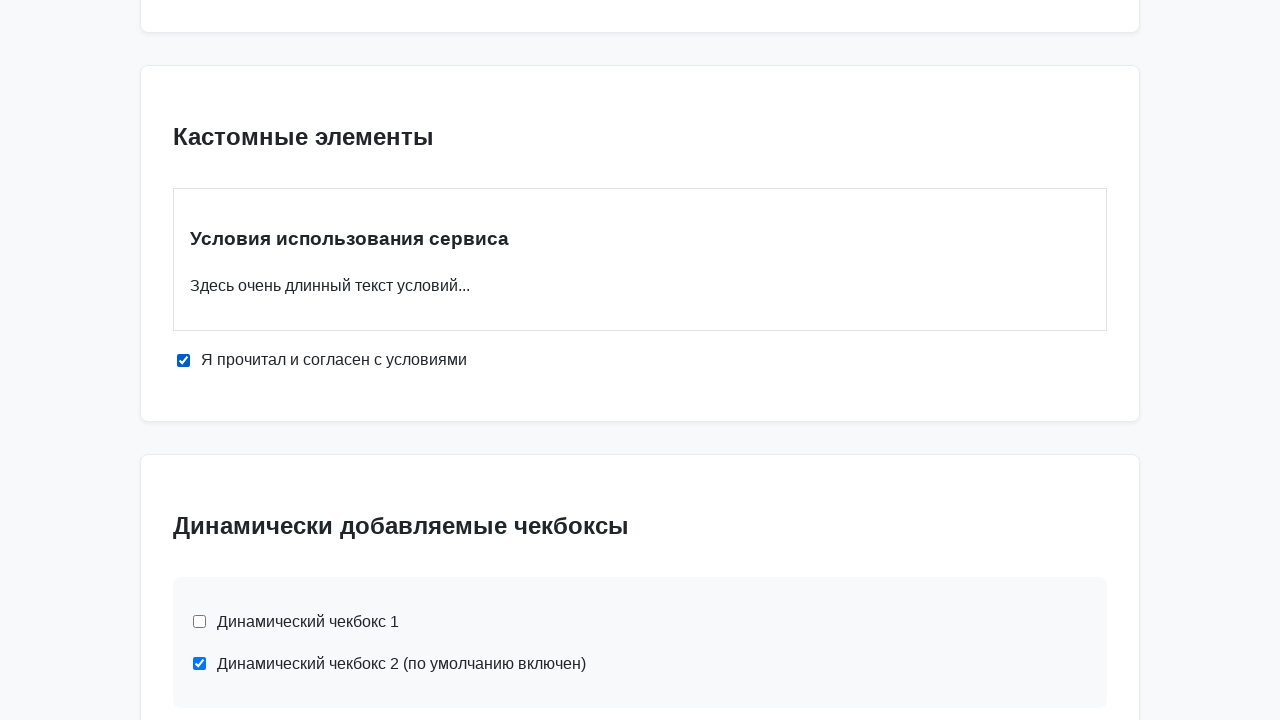

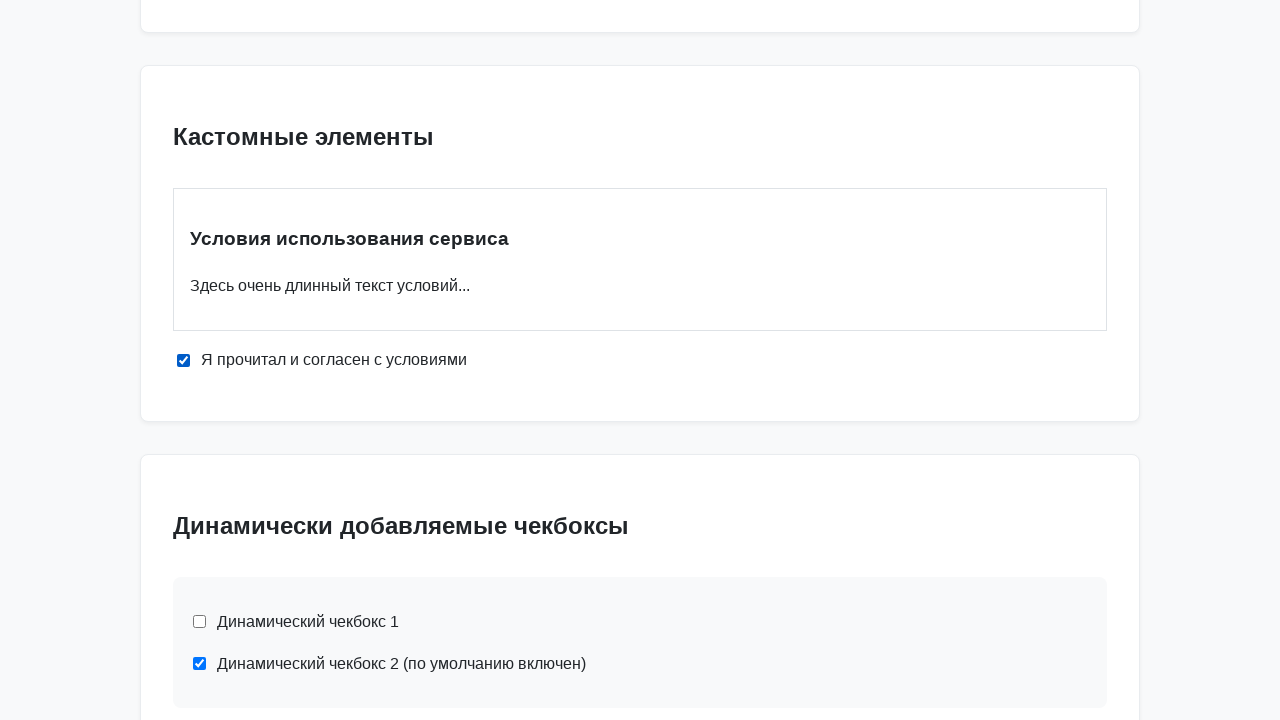